Verifies that the third navigation link displays "CLASSES" text

Starting URL: https://metalam.github.io/hello_world/

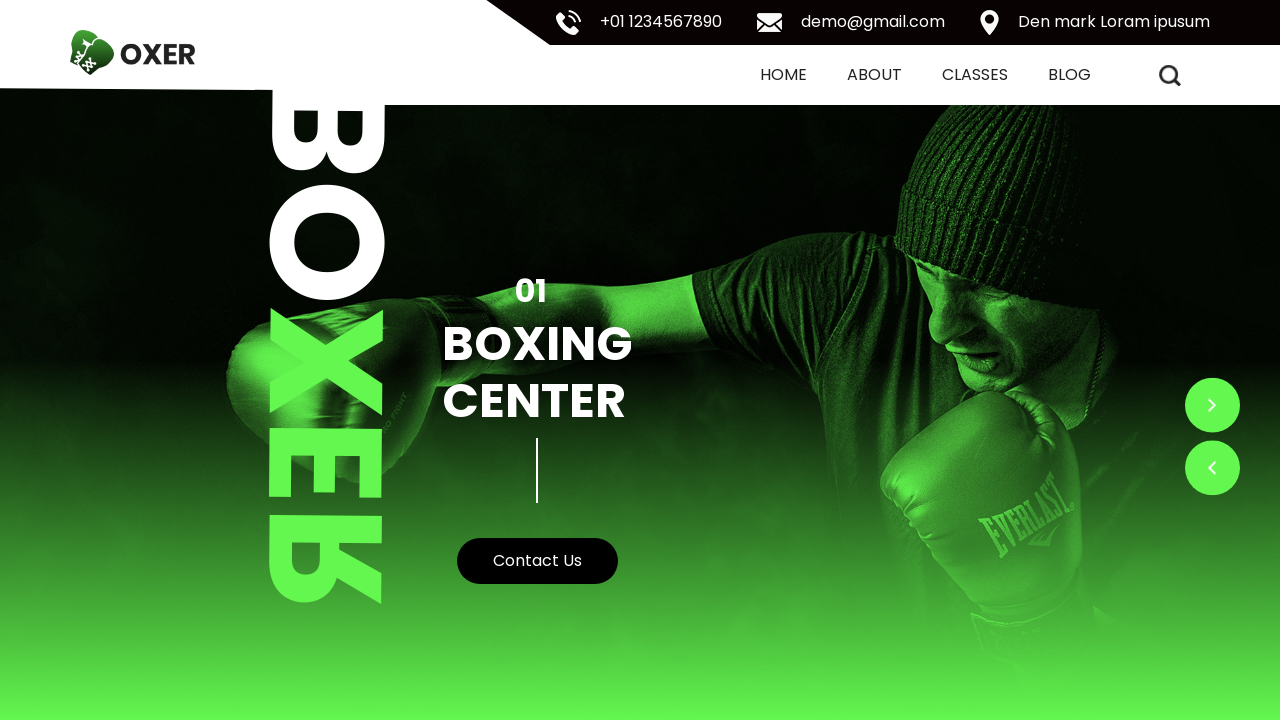

Located third navigation link element
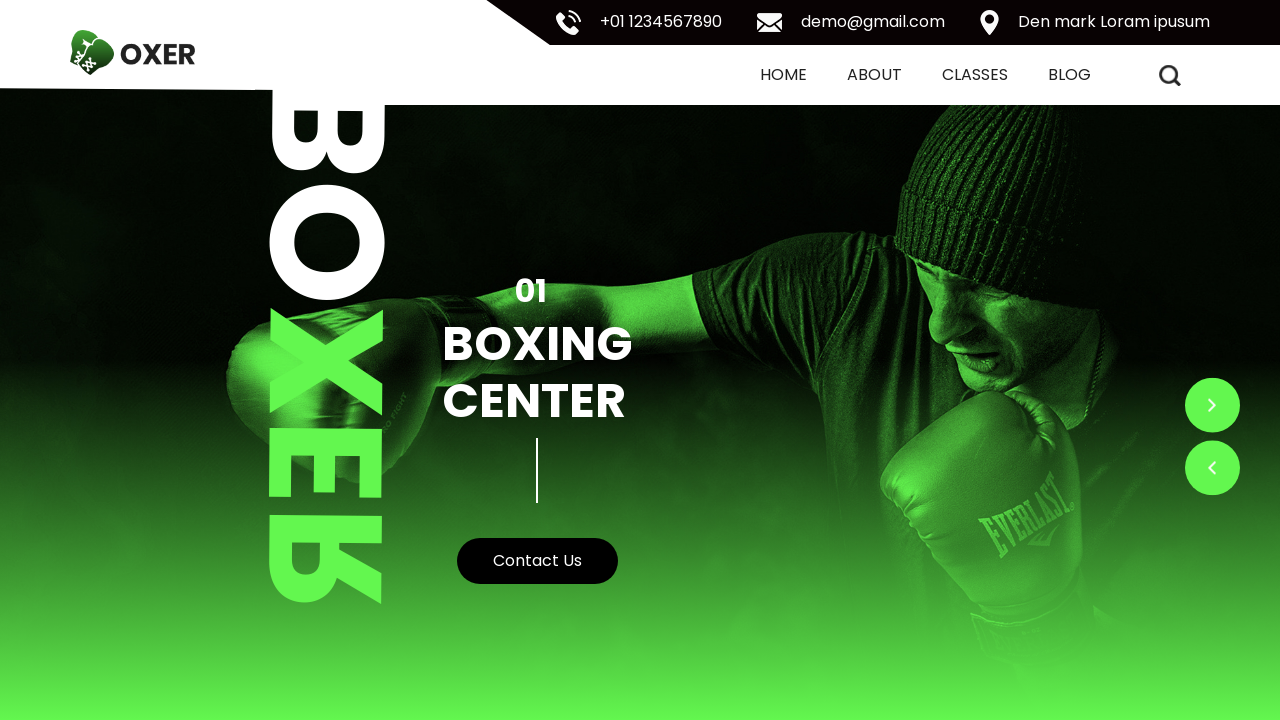

Waited for third navigation link to be ready
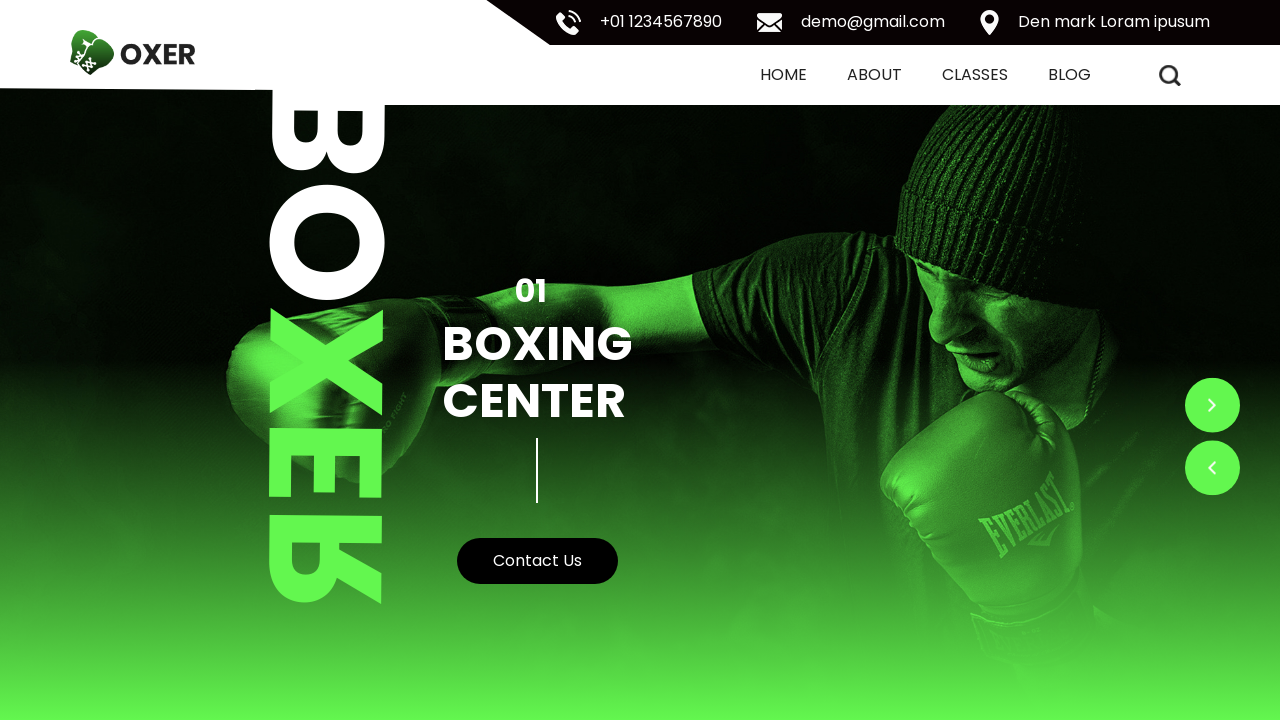

Retrieved text content from third navigation link
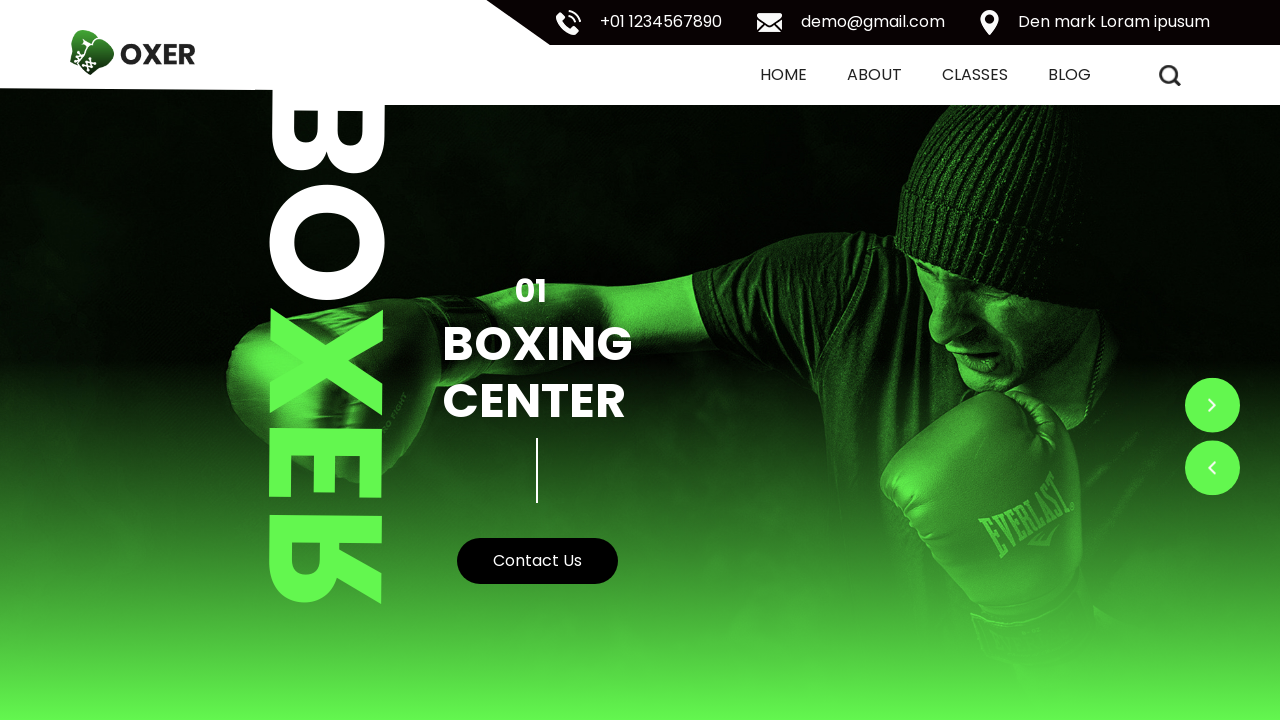

Verified third navigation link displays 'CLASSES' text
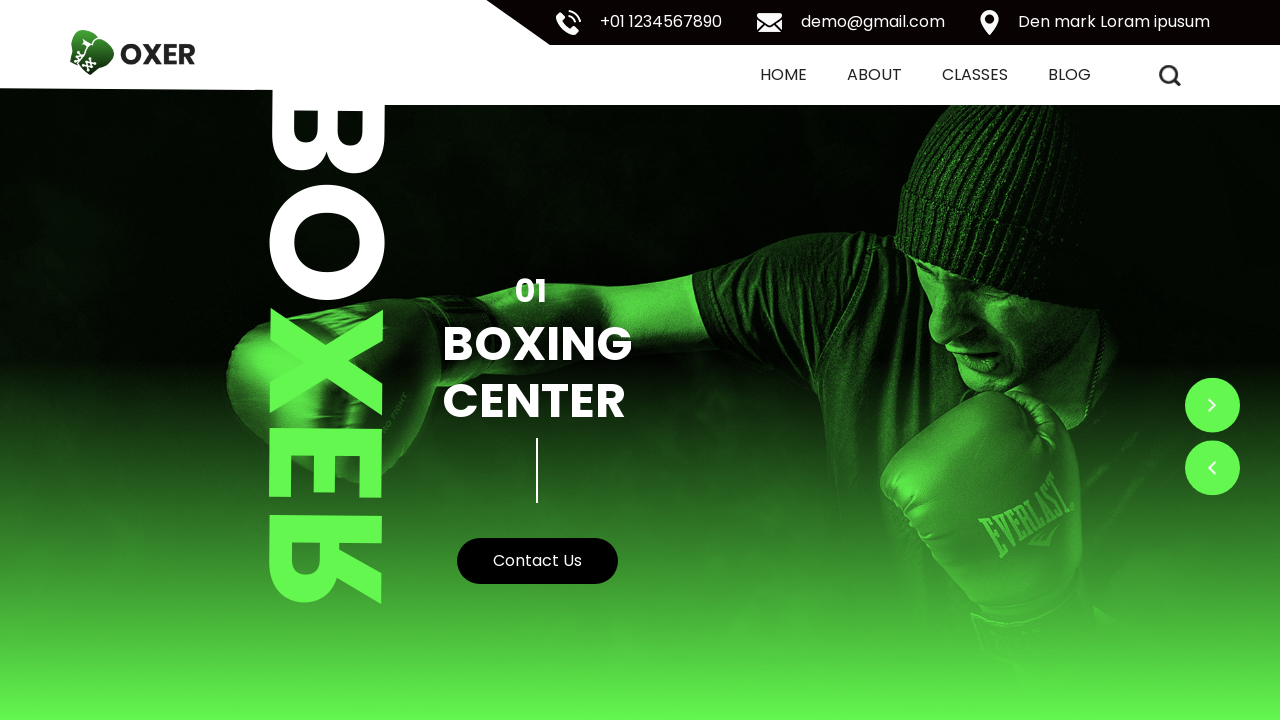

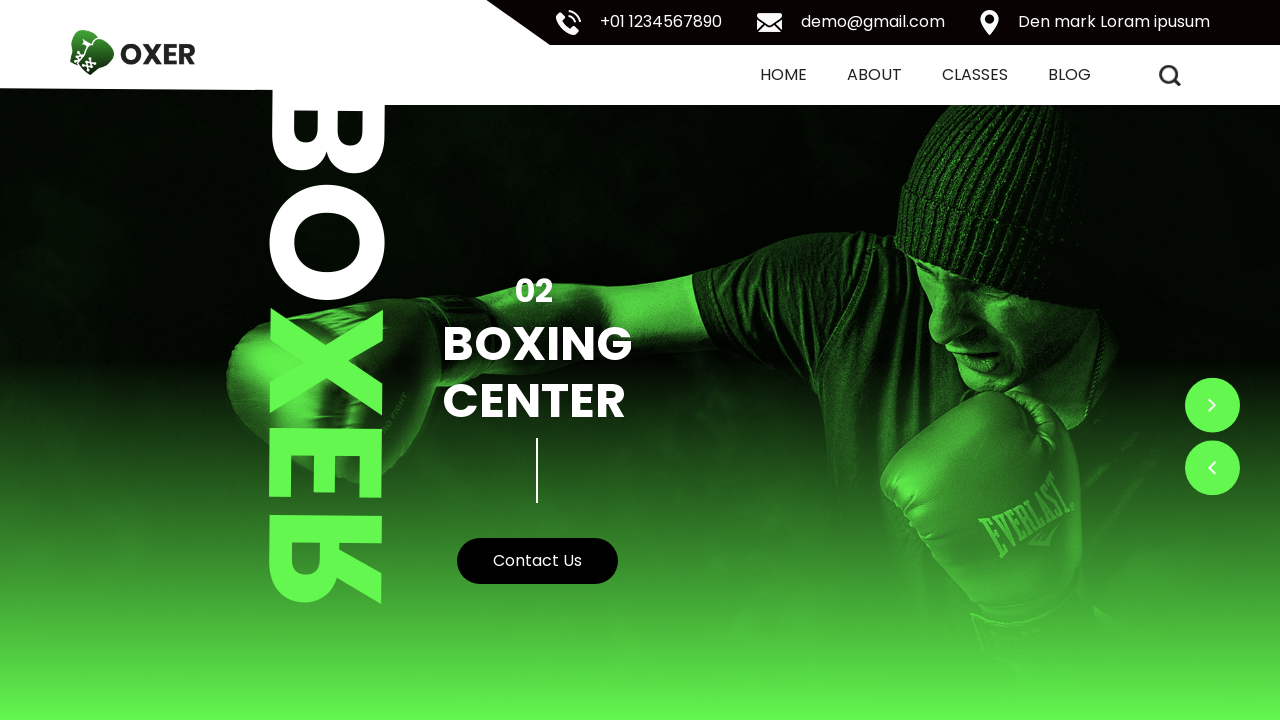